Tests sending a SPACE key press to a specific input element and verifies the page displays the correct key was pressed

Starting URL: http://the-internet.herokuapp.com/key_presses

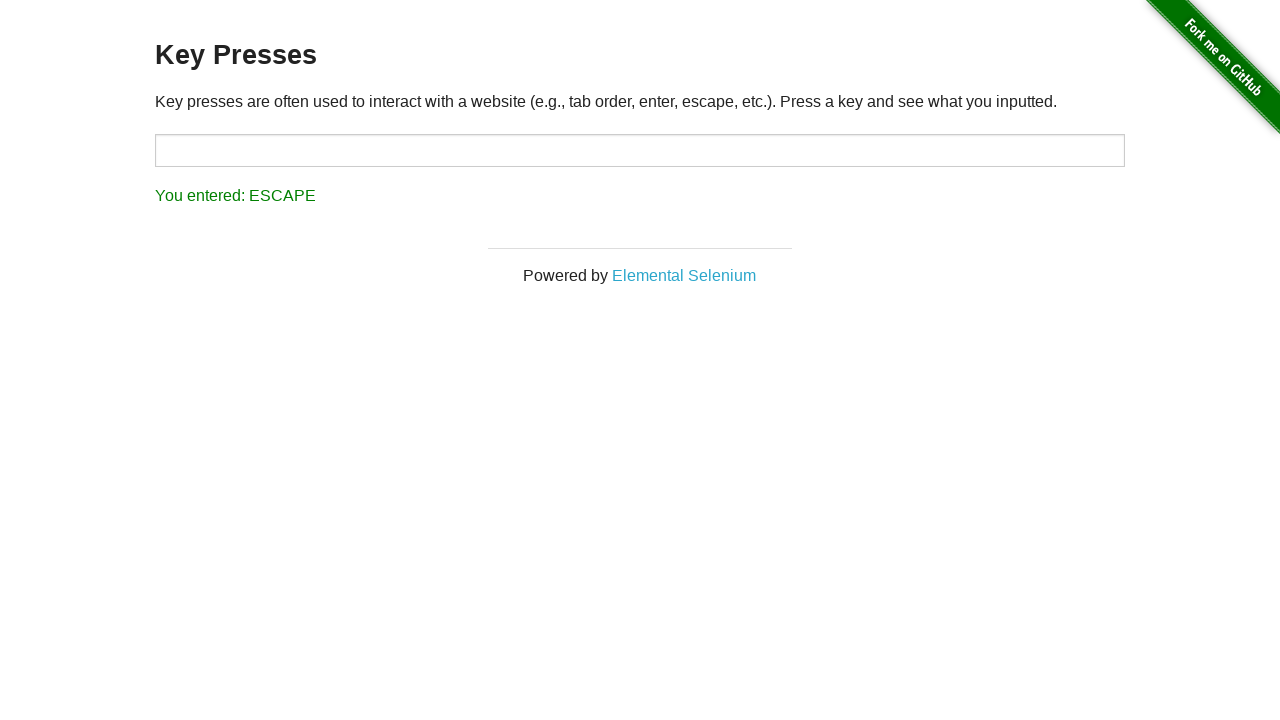

Pressed SPACE key on target input element on #target
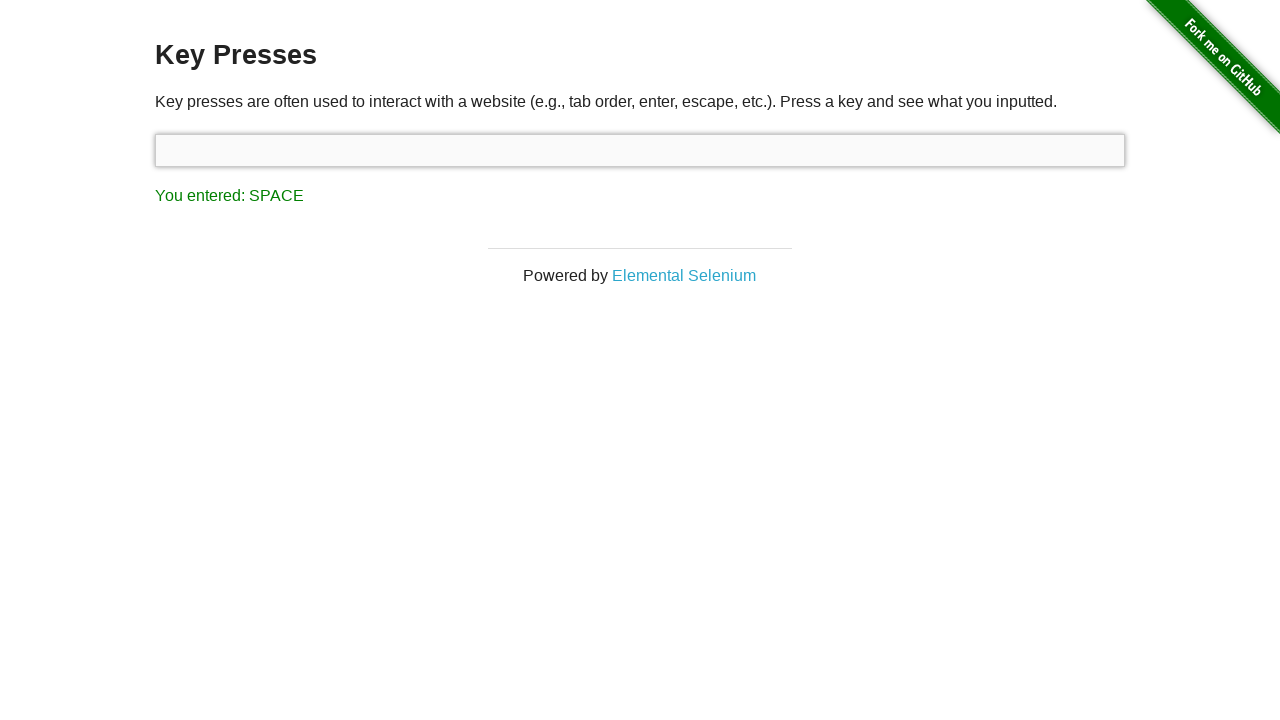

Result element loaded after key press
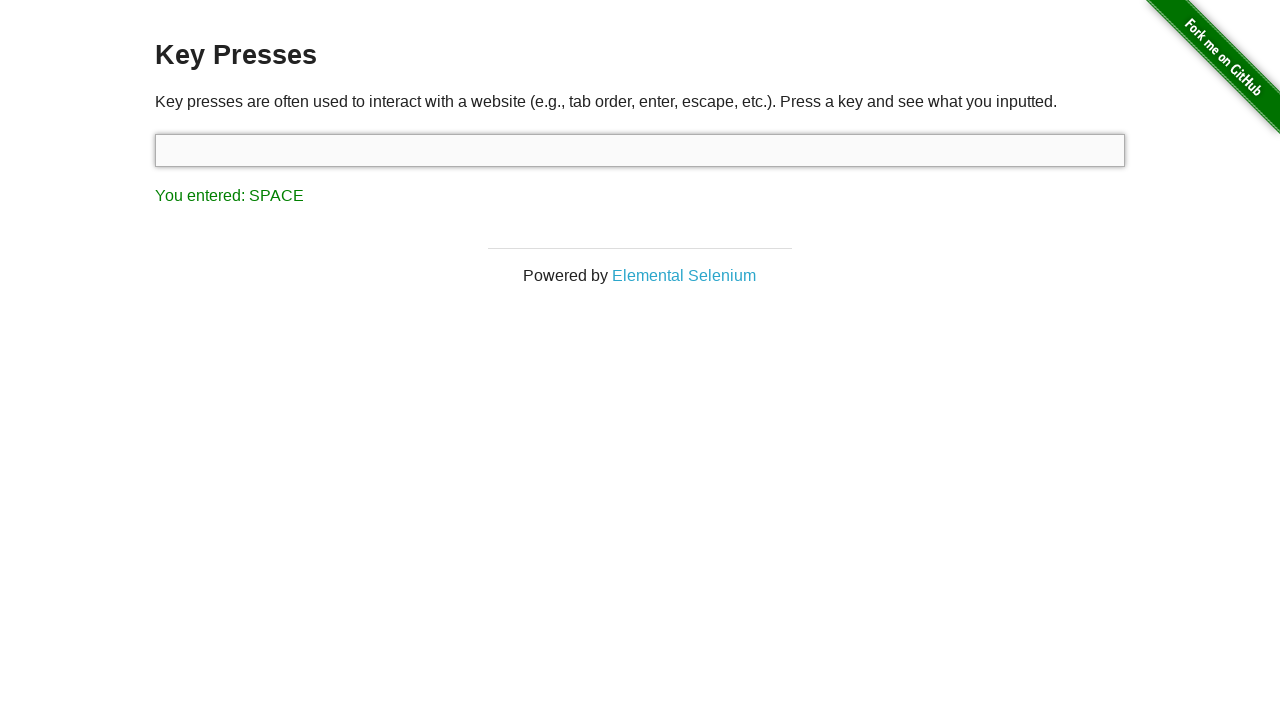

Retrieved result text content
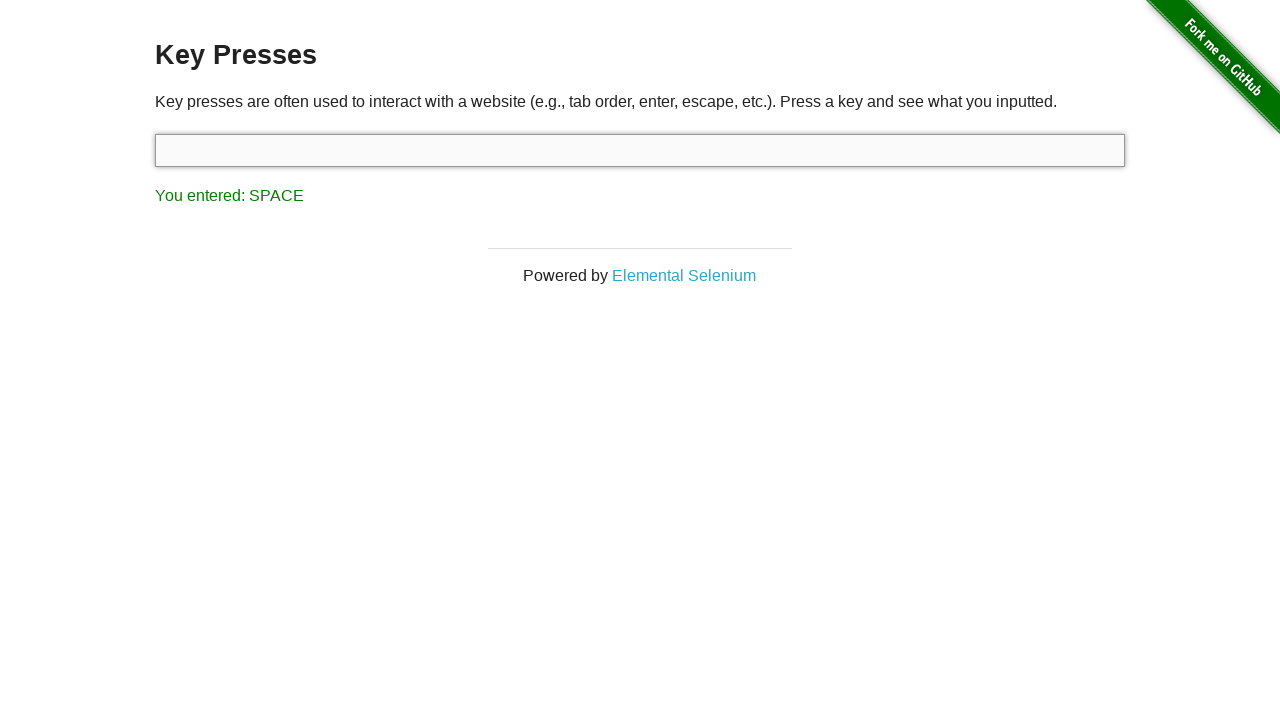

Verified result text shows 'You entered: SPACE'
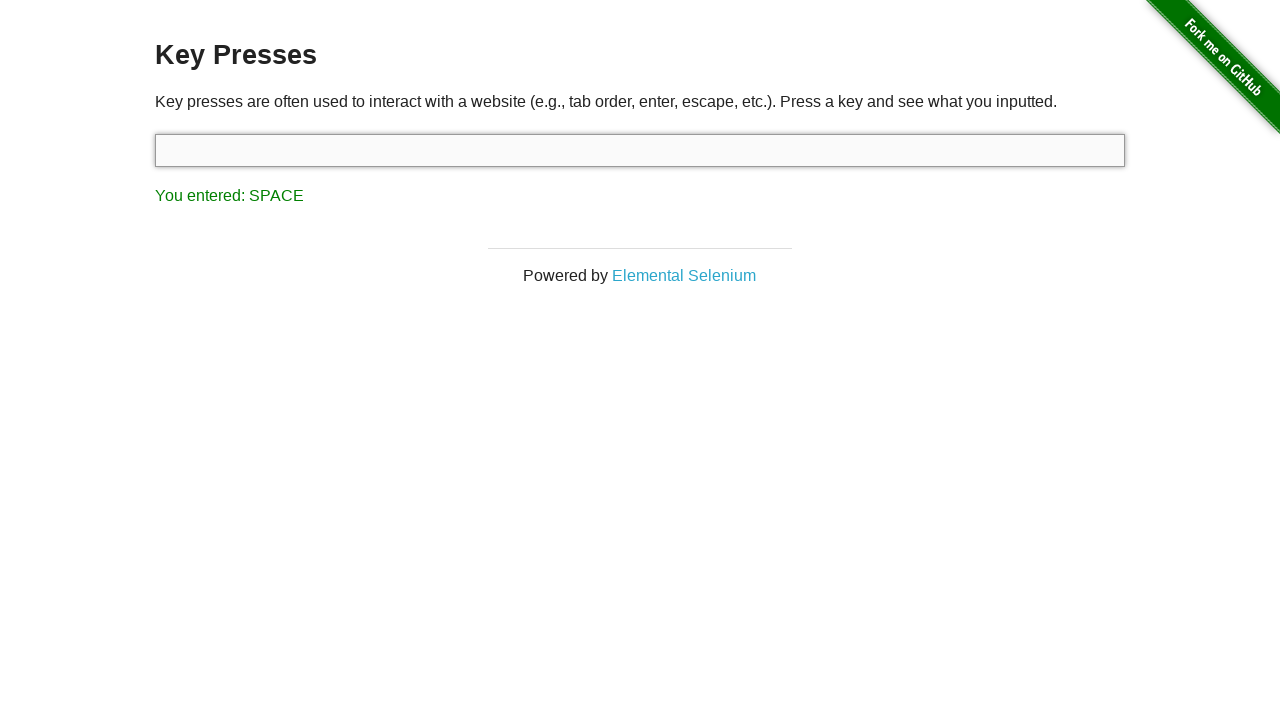

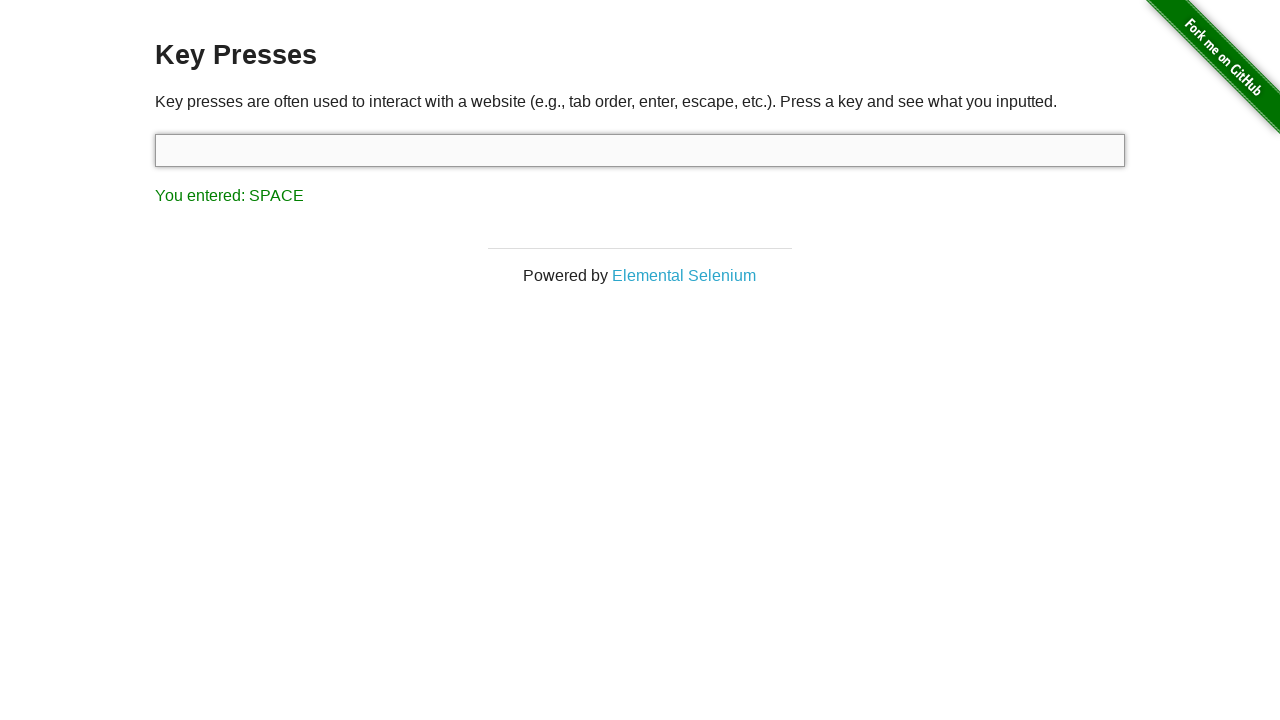